Tests the promo code functionality on an e-commerce site by navigating to cart, proceeding to checkout, and applying a promo code

Starting URL: https://www.rahulshettyacademy.com/seleniumPractise/#/

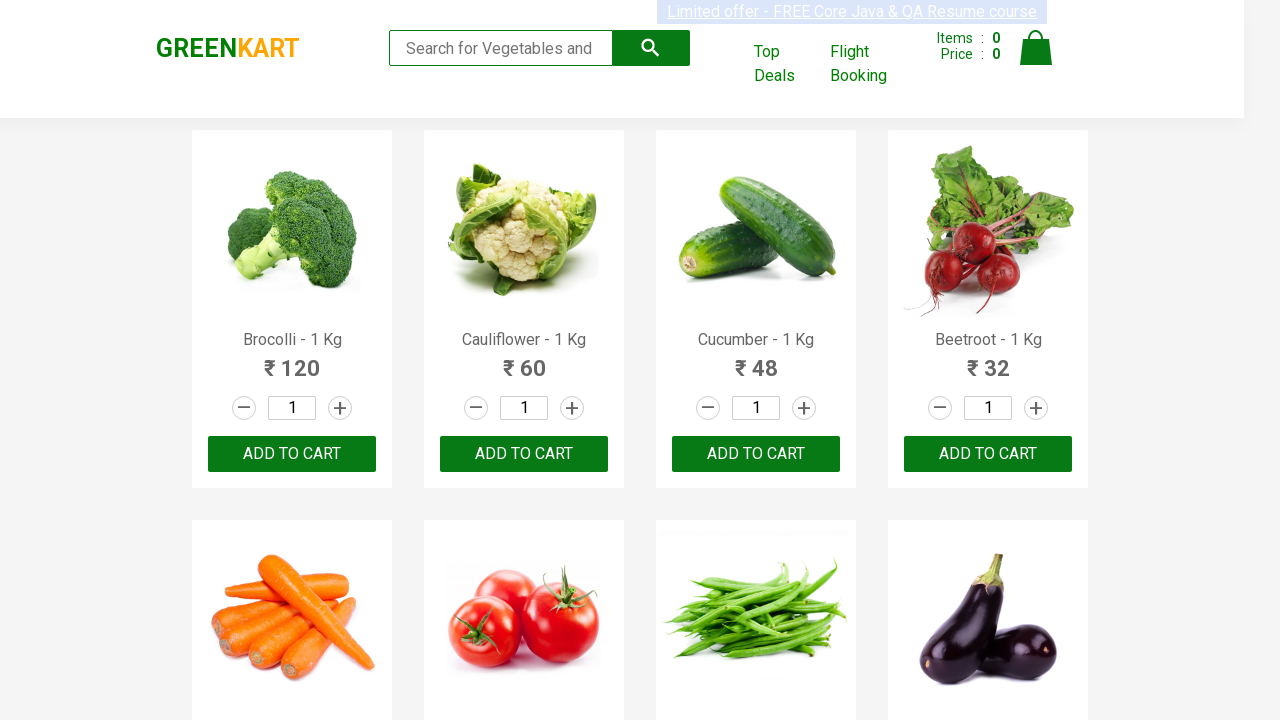

Clicked on cart icon to navigate to shopping cart at (1036, 48) on //*[@id="root"]/div/header/div/div[3]/a[4]/img
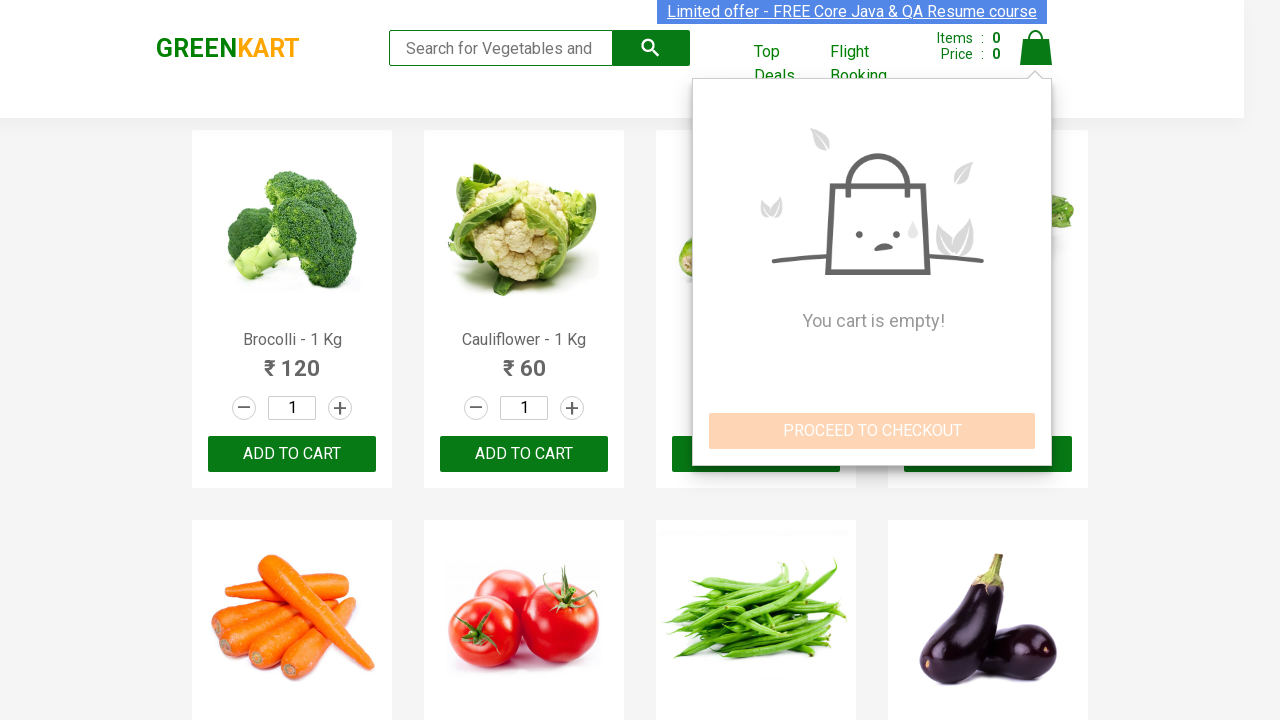

Clicked PROCEED TO CHECKOUT button at (872, 431) on button:has-text('PROCEED TO CHECKOUT')
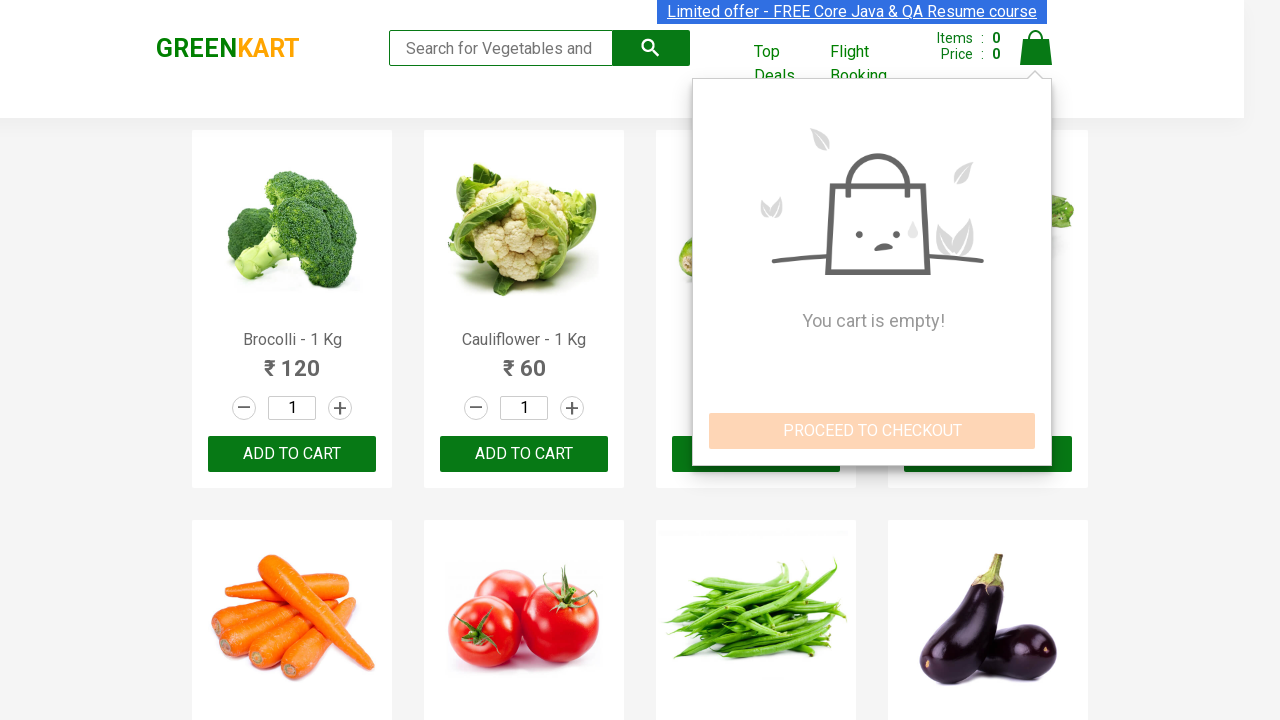

Entered promo code 'rahulshettyacademy' in the promo code field on input.promoCode
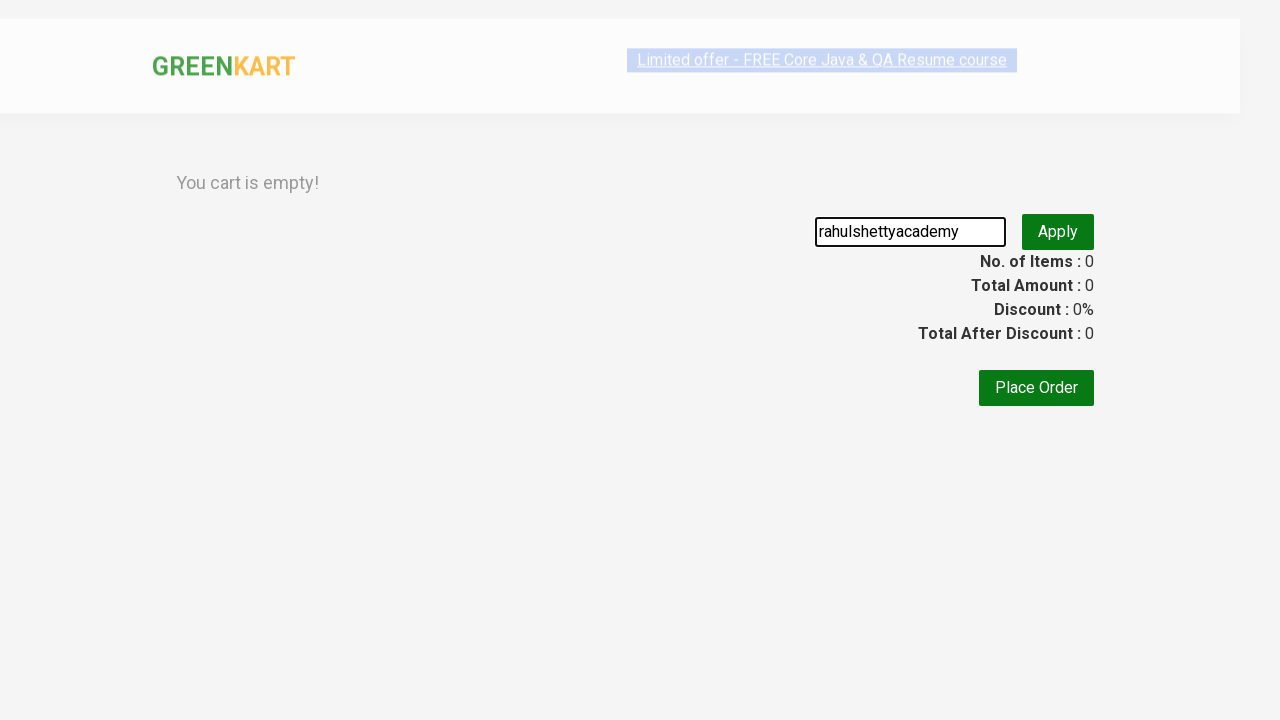

Clicked apply promo button to apply the promo code at (1058, 404) on button.promoBtn
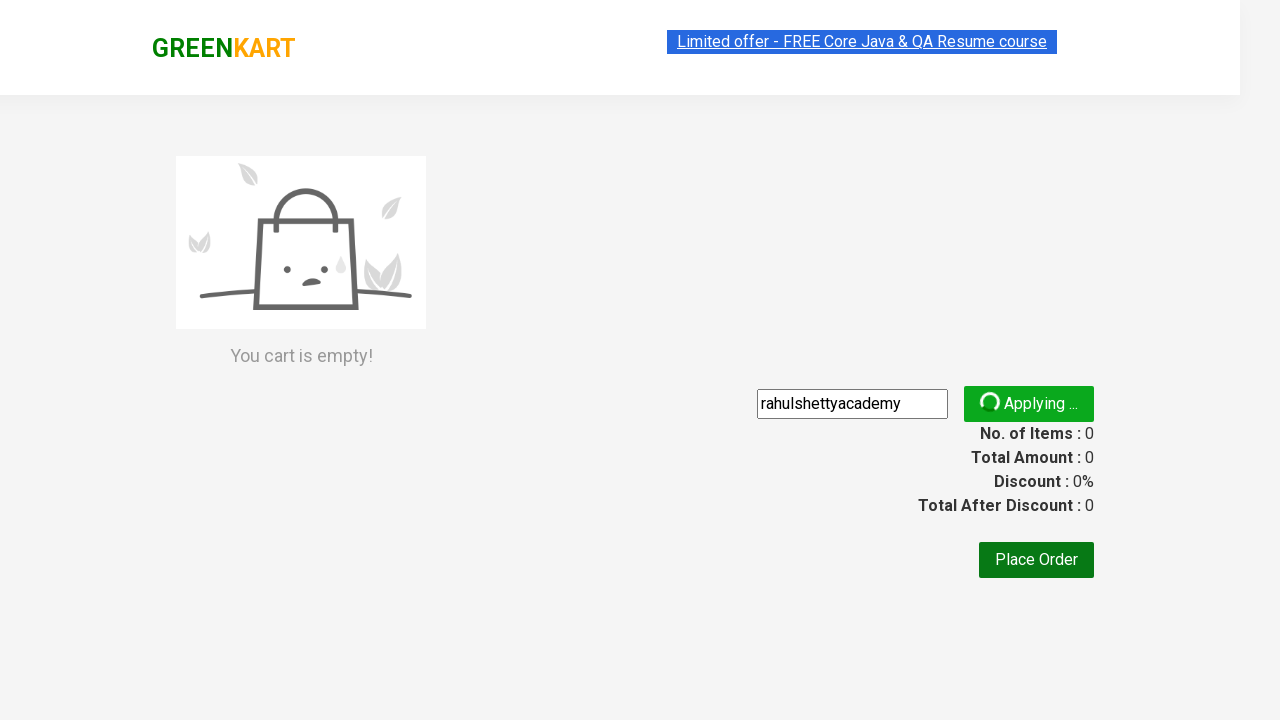

Promo code was successfully applied and confirmation message appeared
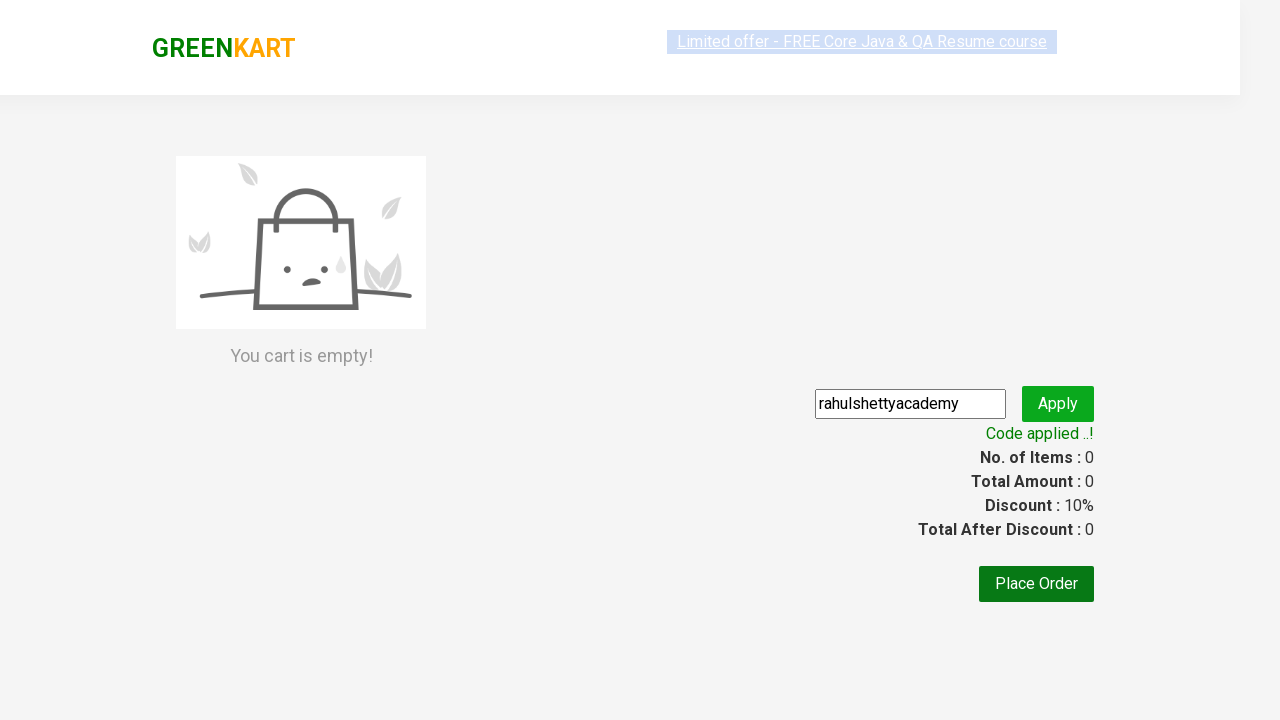

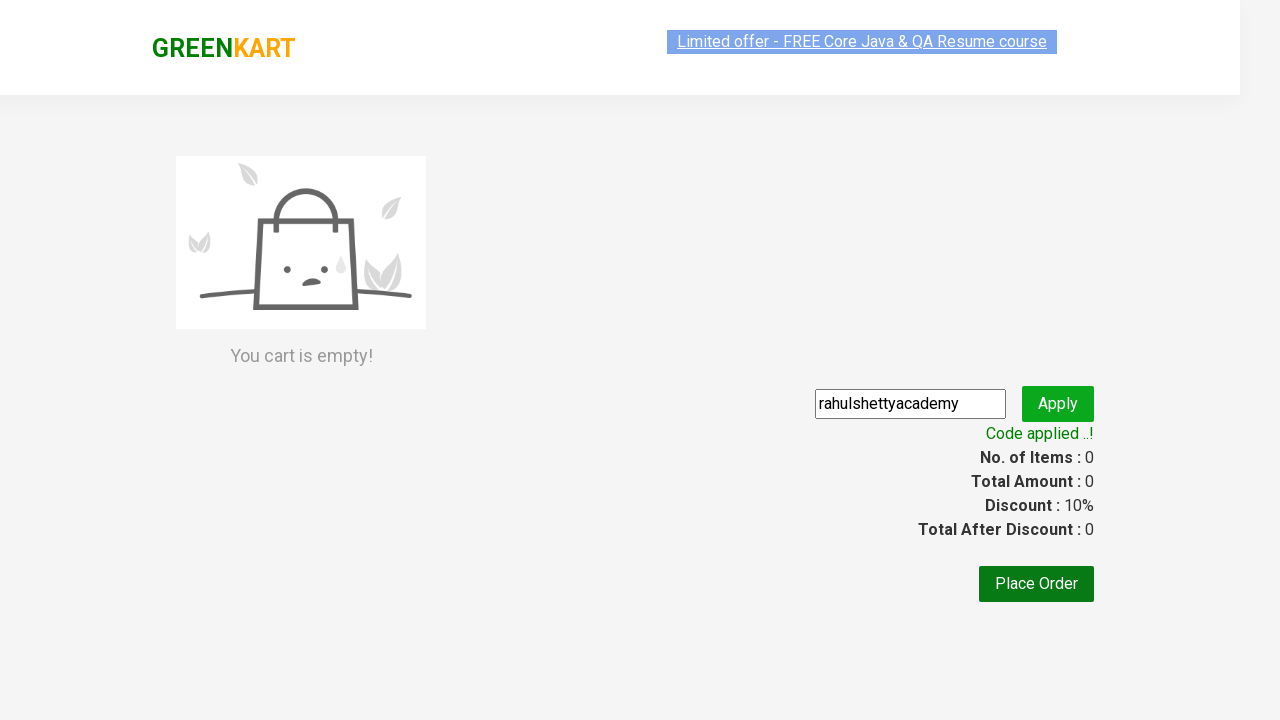